Tests JavaScript alert handling by triggering three types of alerts (basic alert, confirm dialog, and prompt dialog), interacting with each by accepting, dismissing, or entering text, and verifying the result messages.

Starting URL: https://the-internet.herokuapp.com/javascript_alerts

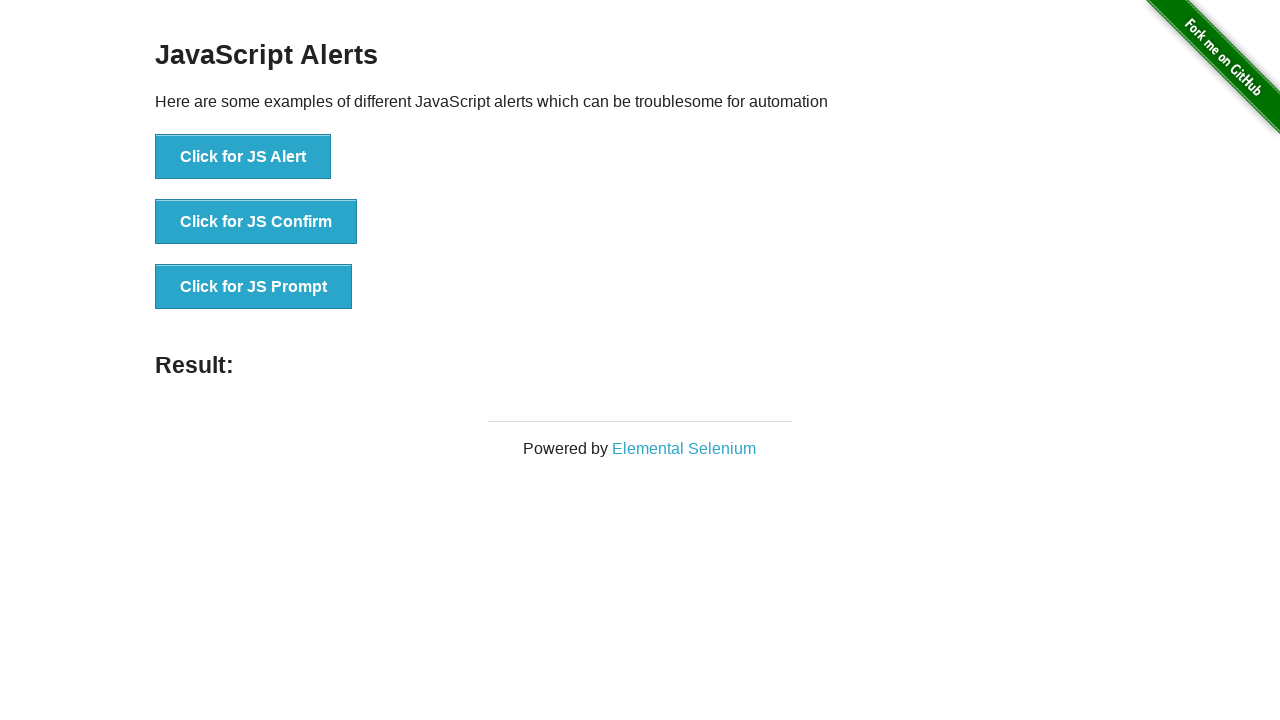

Clicked button to trigger basic alert at (243, 157) on [onclick='jsAlert()']
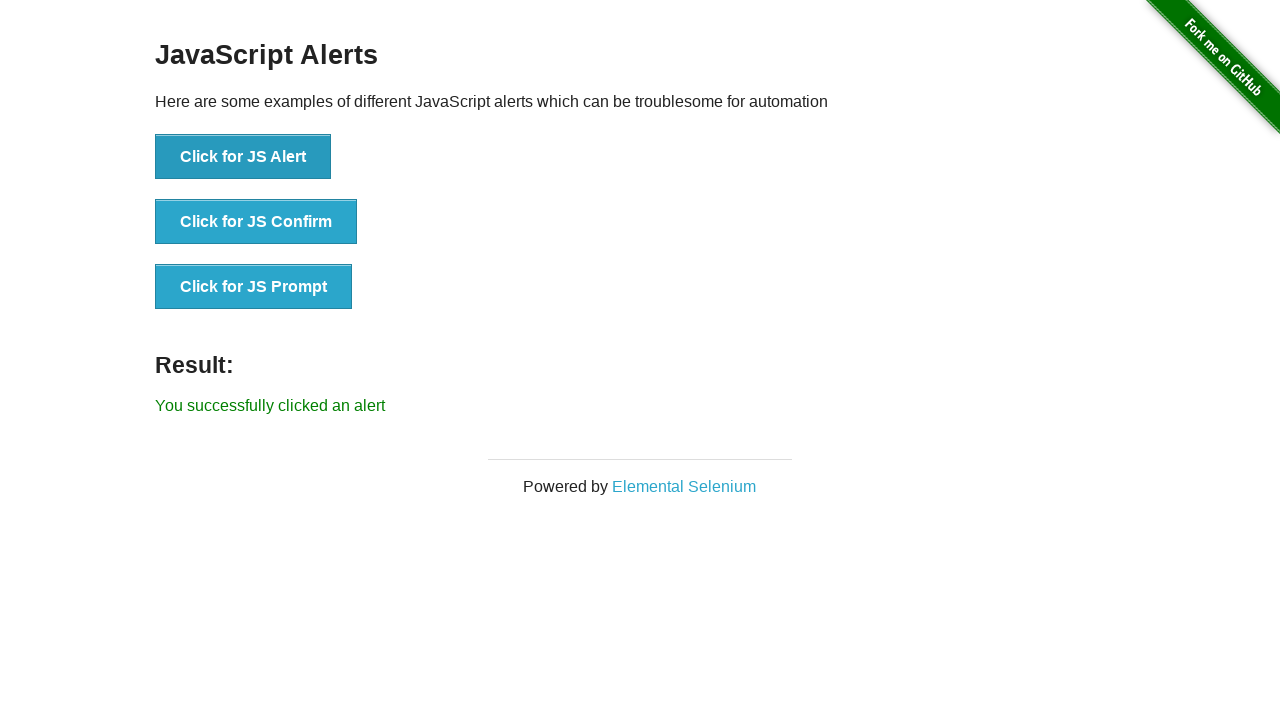

Set up dialog handler to accept alert
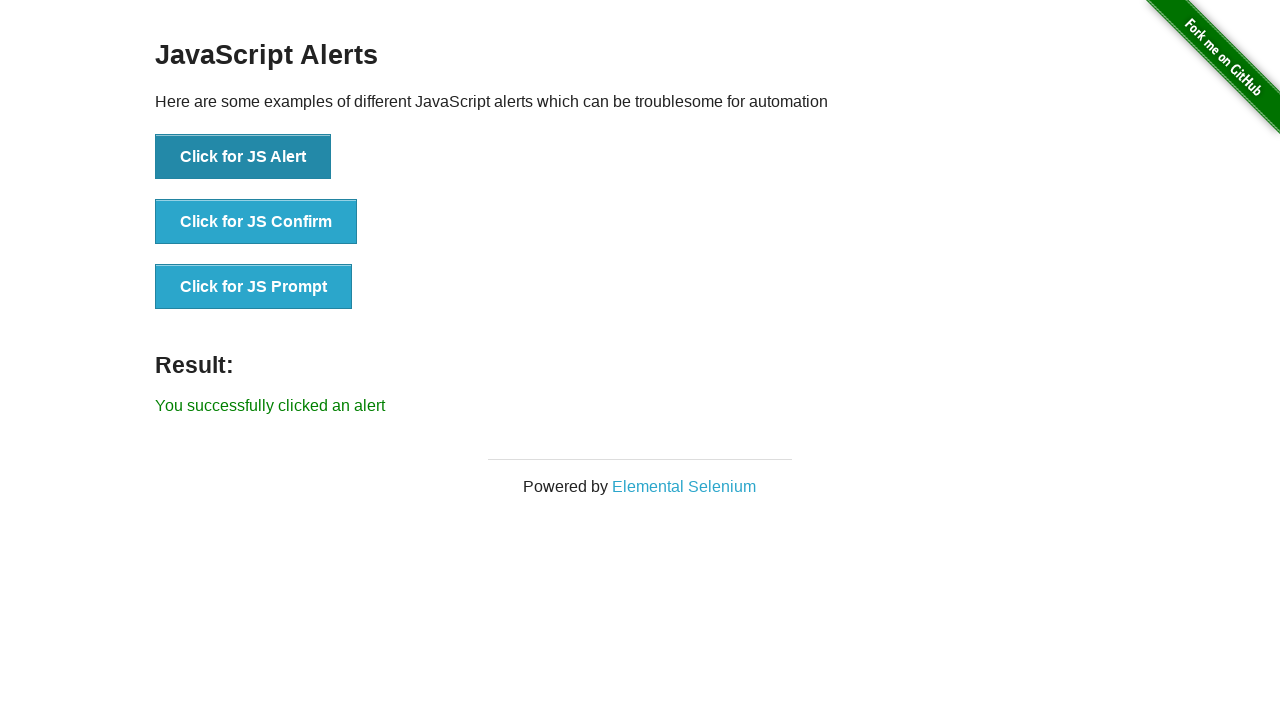

Alert accepted and result message displayed
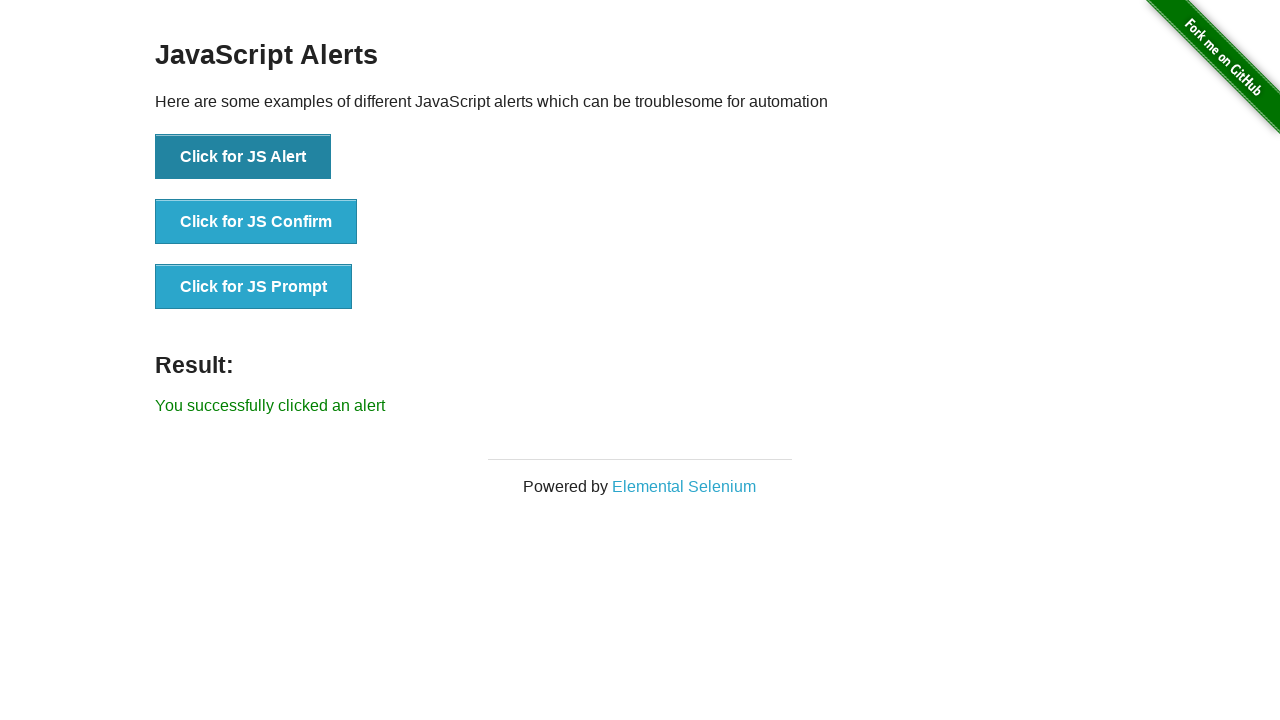

Set up dialog handler to dismiss confirm dialog
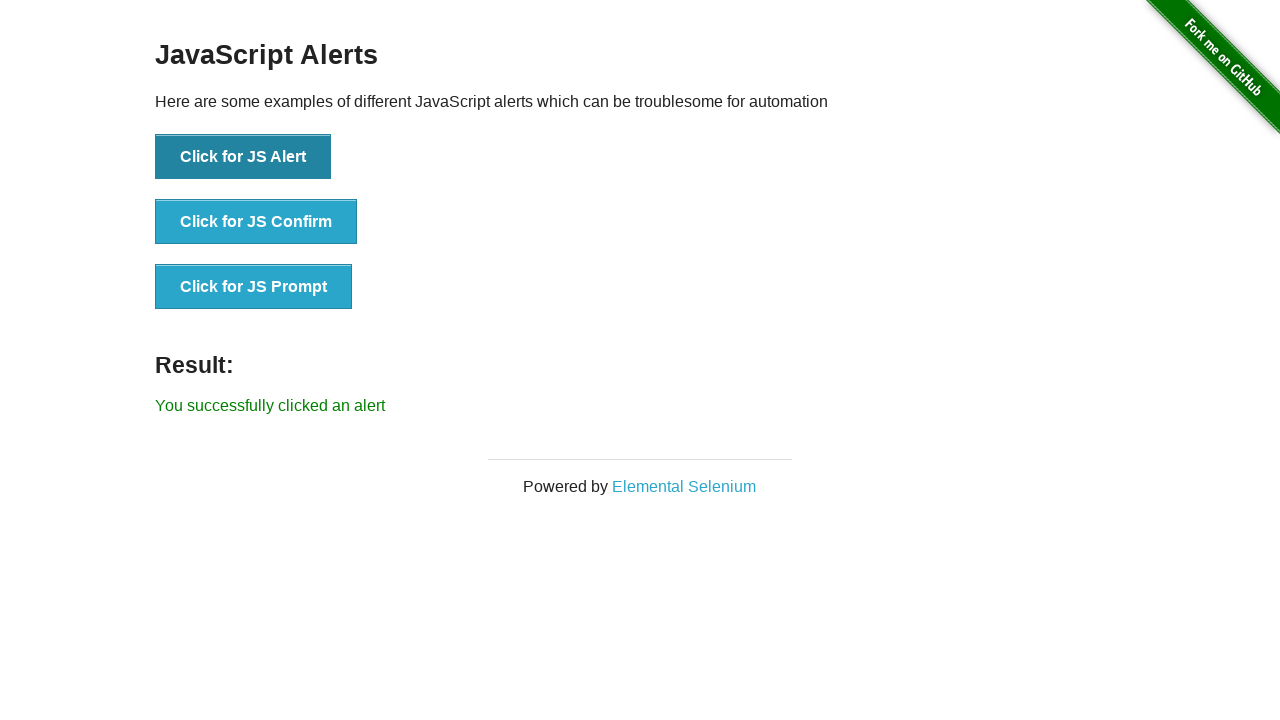

Clicked button to trigger confirm dialog at (256, 222) on [onclick='jsConfirm()']
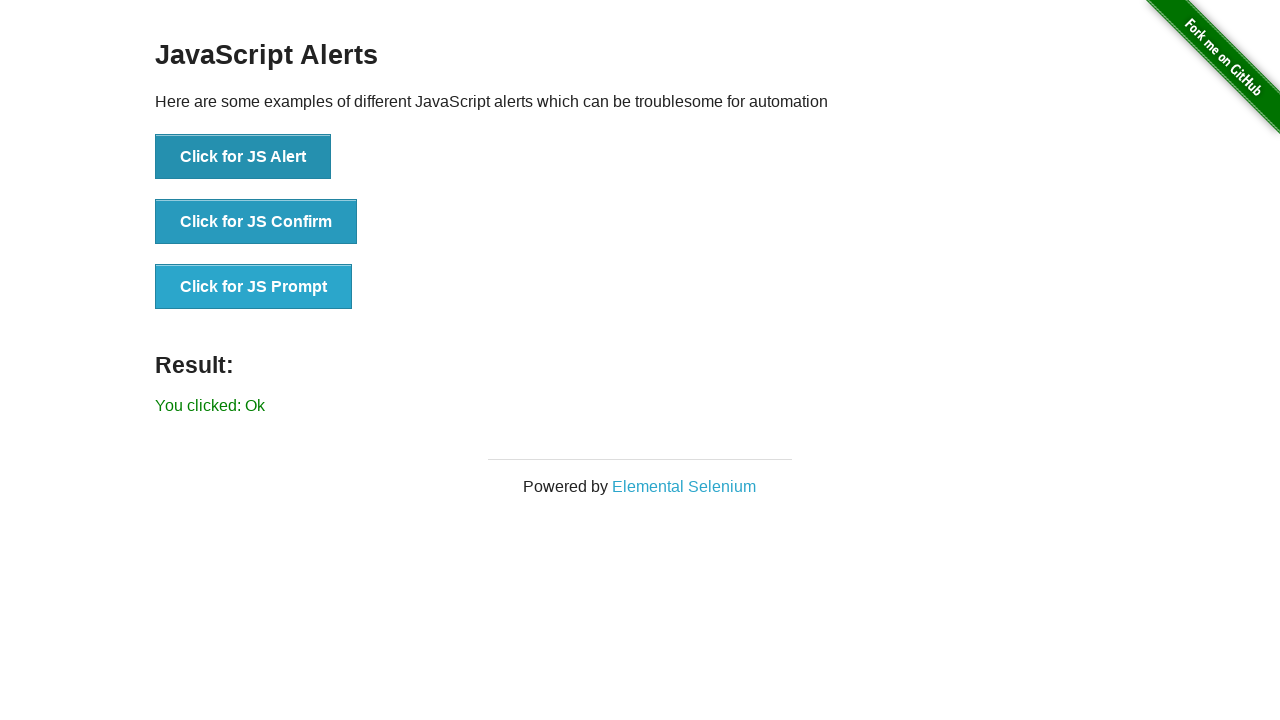

Confirm dialog dismissed and result message displayed
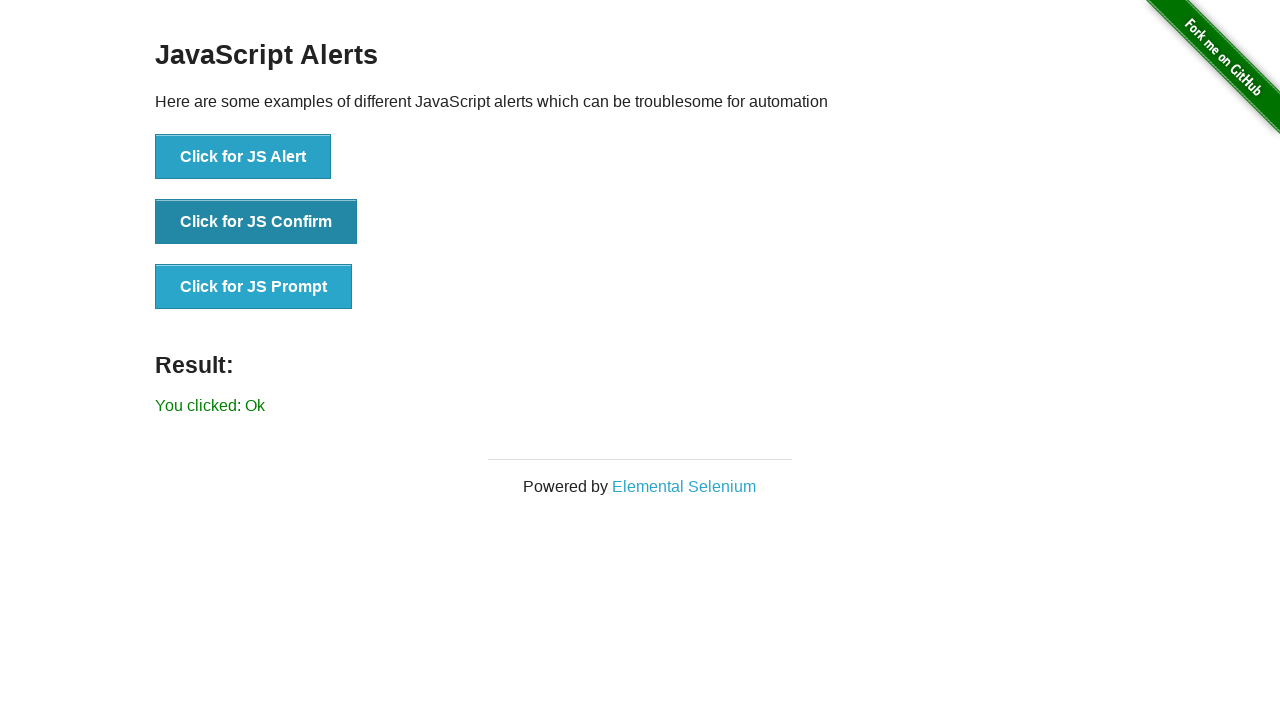

Set up dialog handler to accept prompt with text 'Hellu, I'm teo'
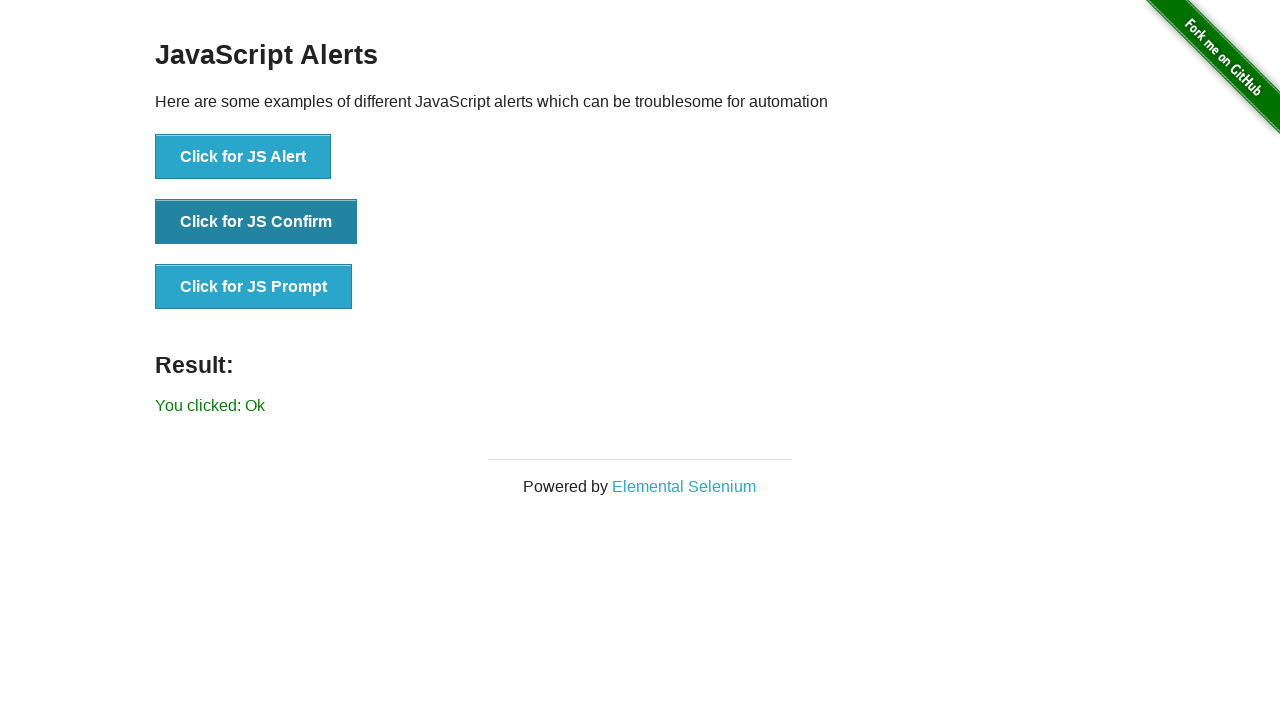

Clicked button to trigger prompt dialog at (254, 287) on [onclick='jsPrompt()']
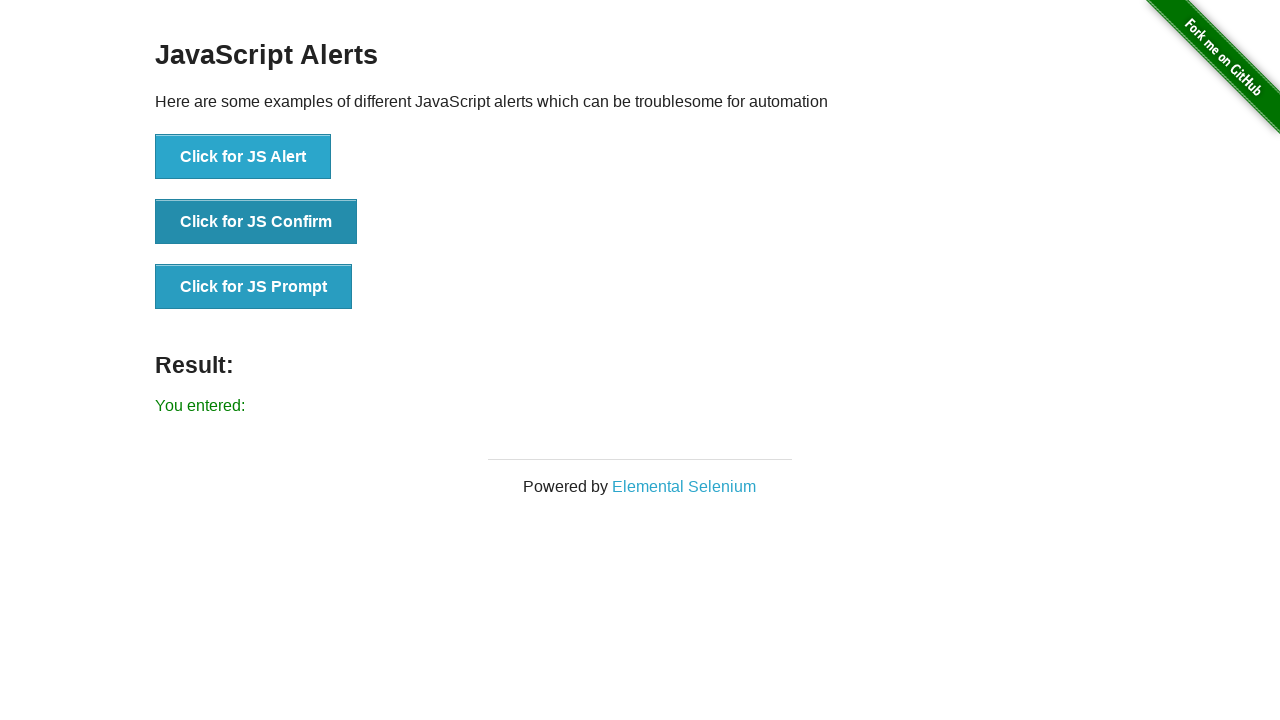

Prompt dialog accepted with text and result message displayed
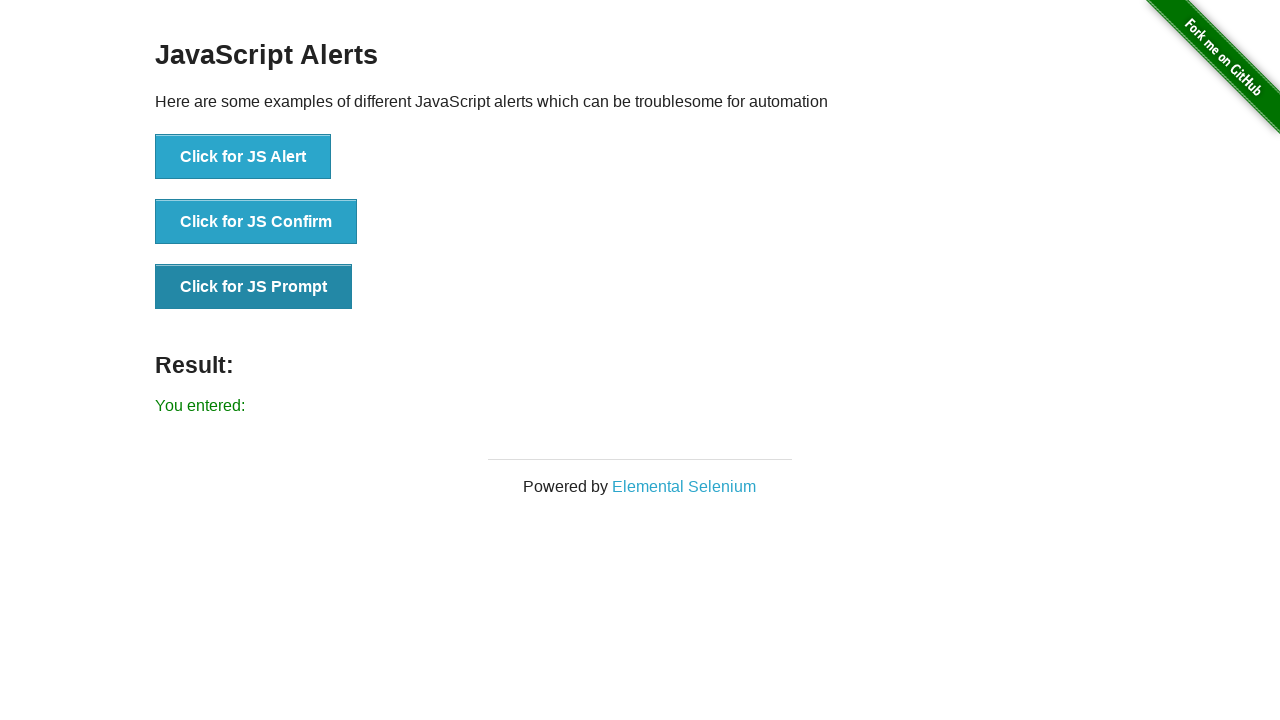

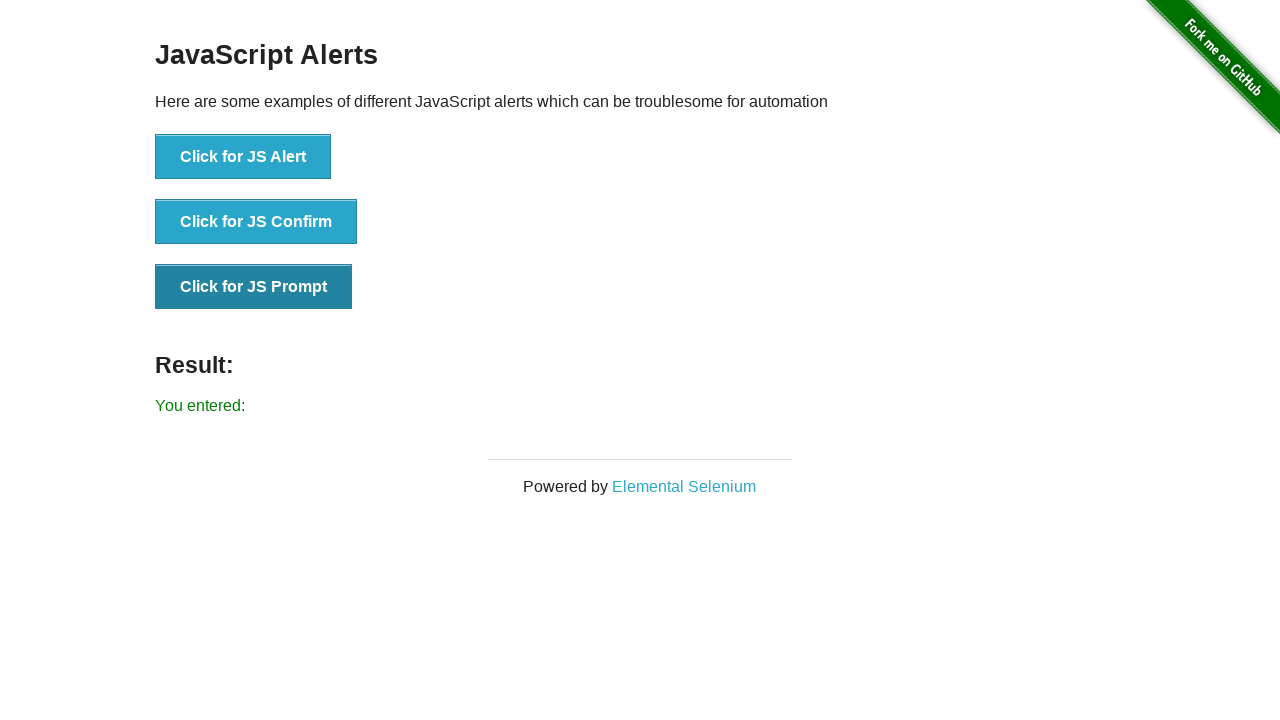